Tests drag and drop functionality by dragging an element from one position and dropping it onto another target element

Starting URL: https://jqueryui.com/droppable/

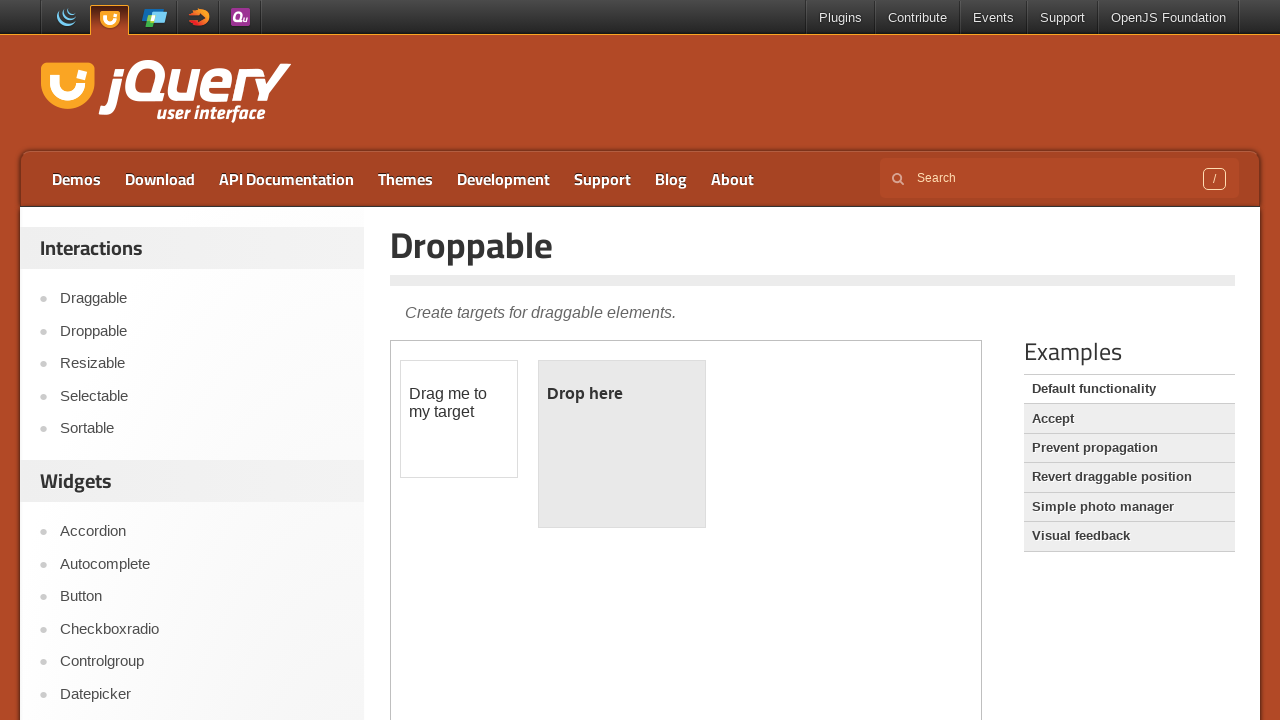

Located iframe containing drag and drop demo
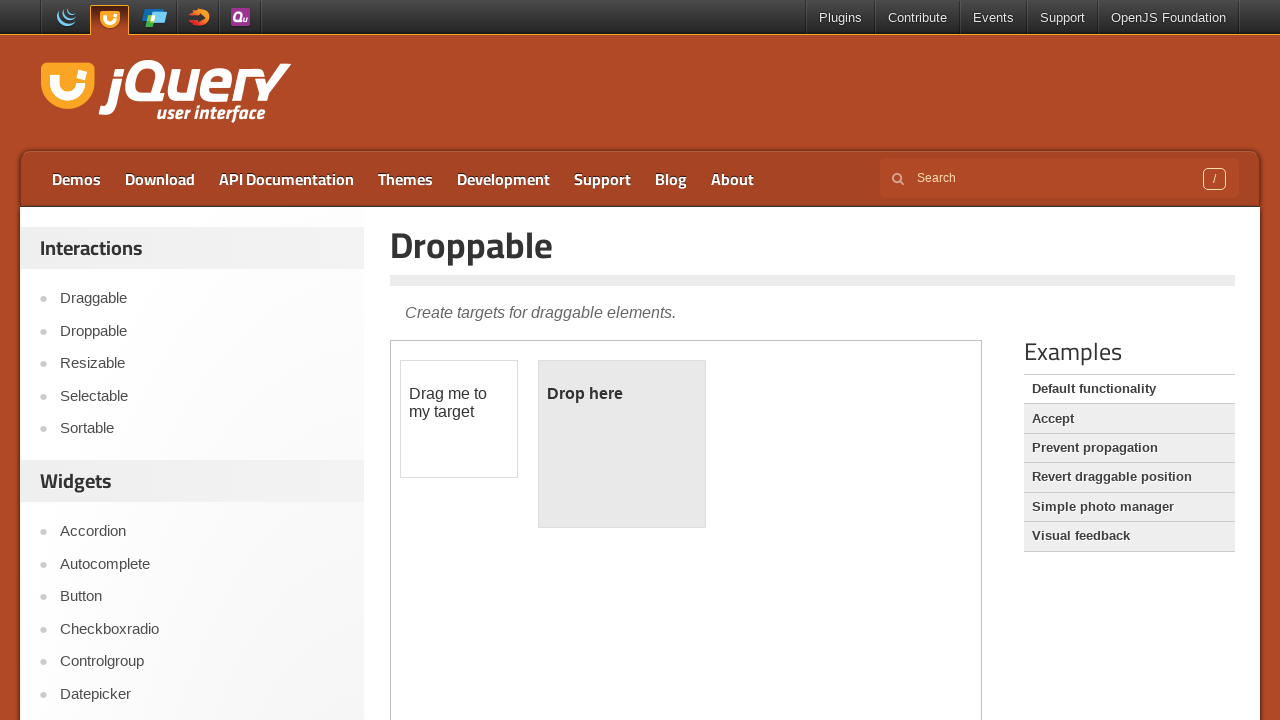

Located draggable element
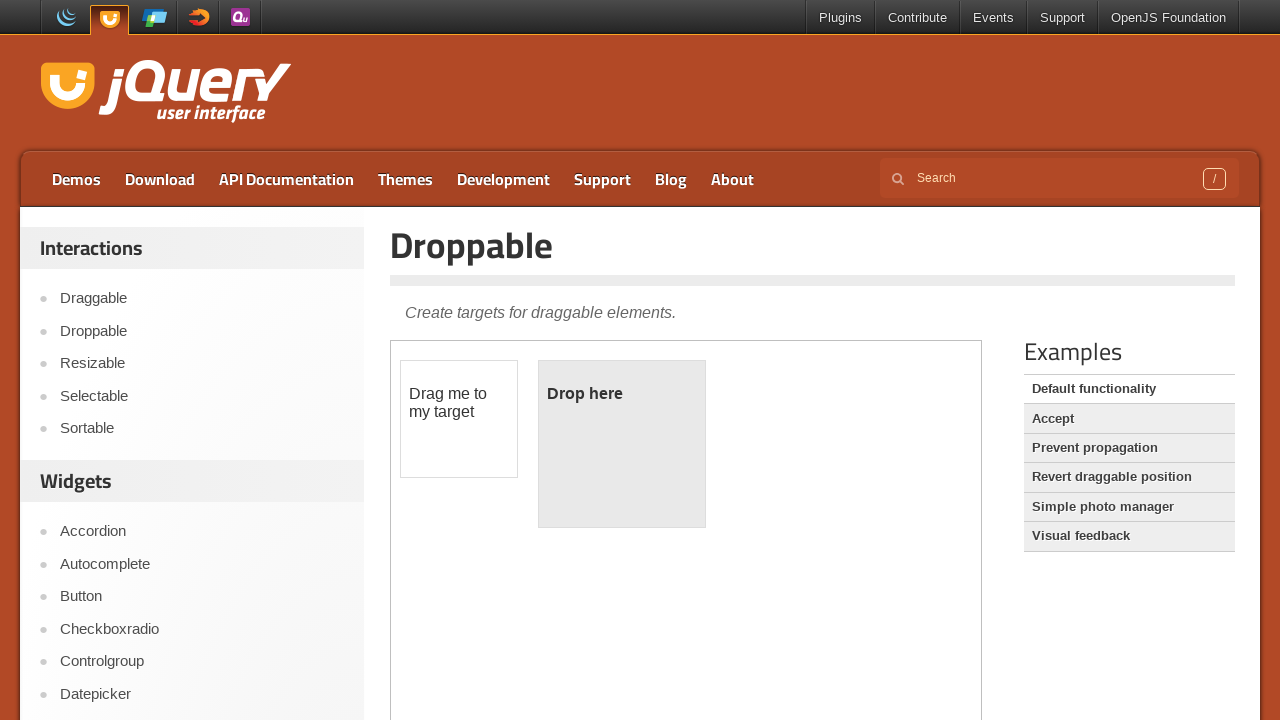

Located droppable target element
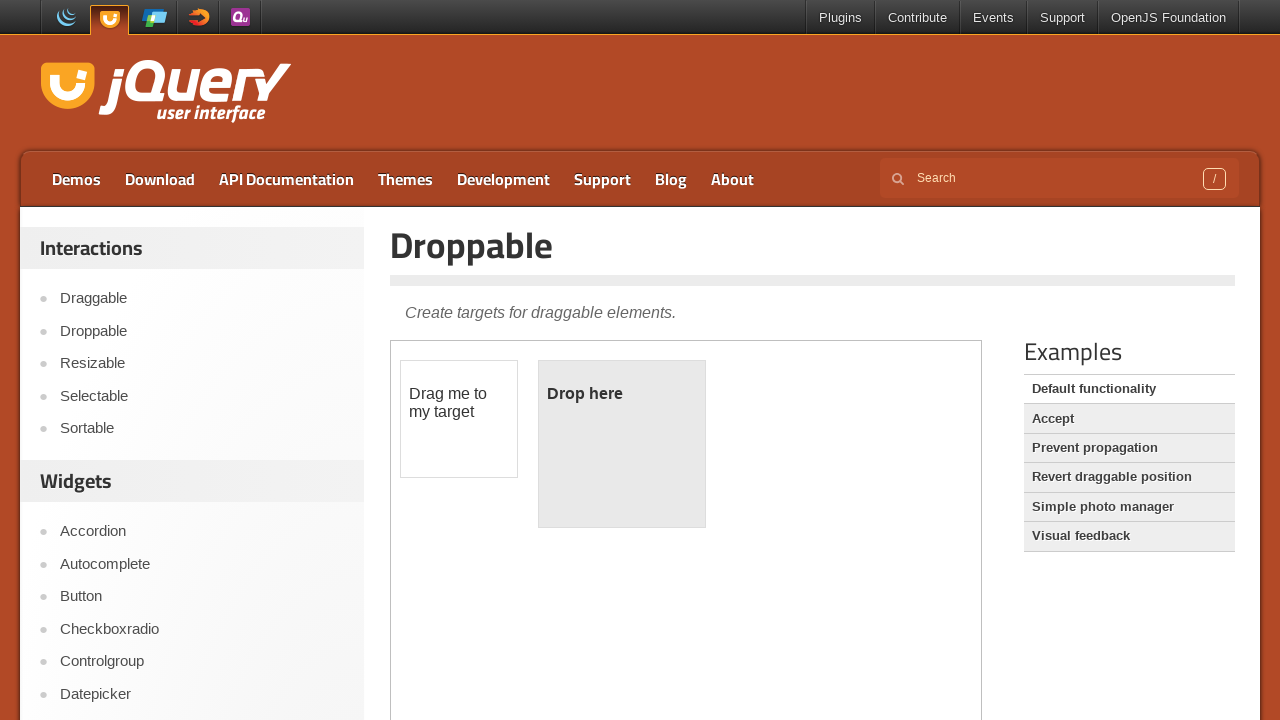

Dragged element from source position and dropped it onto target element at (622, 444)
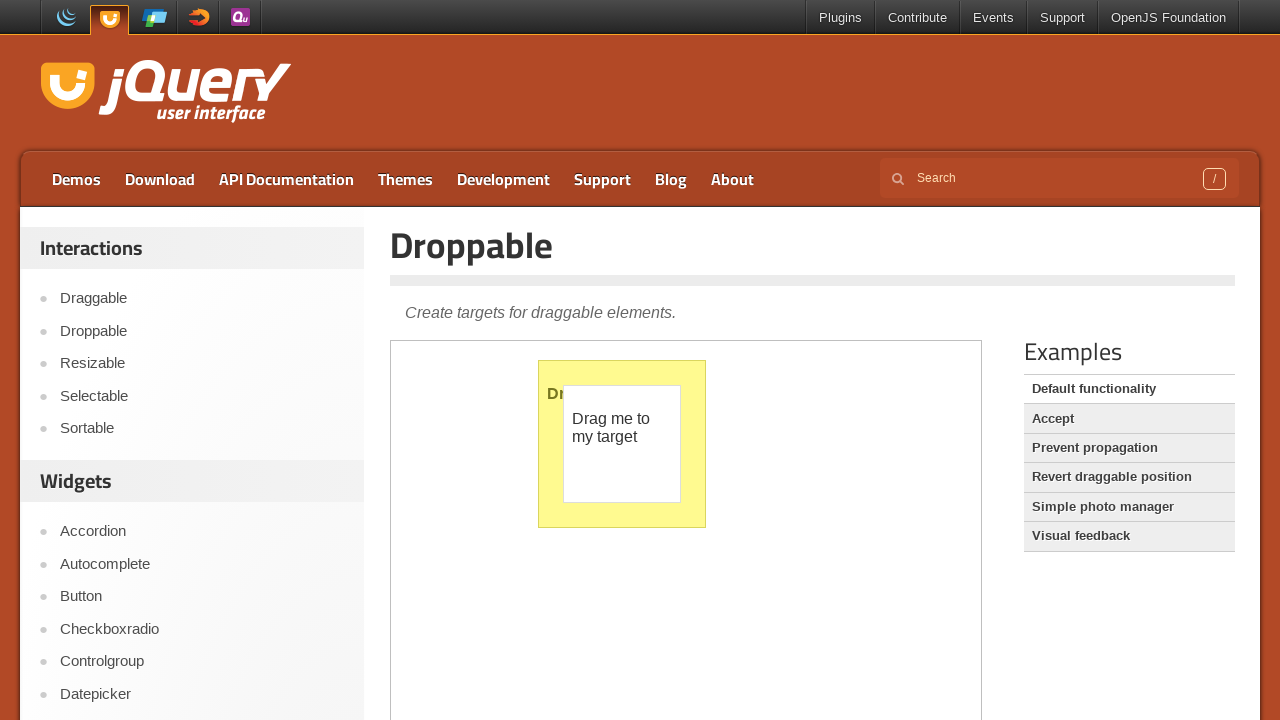

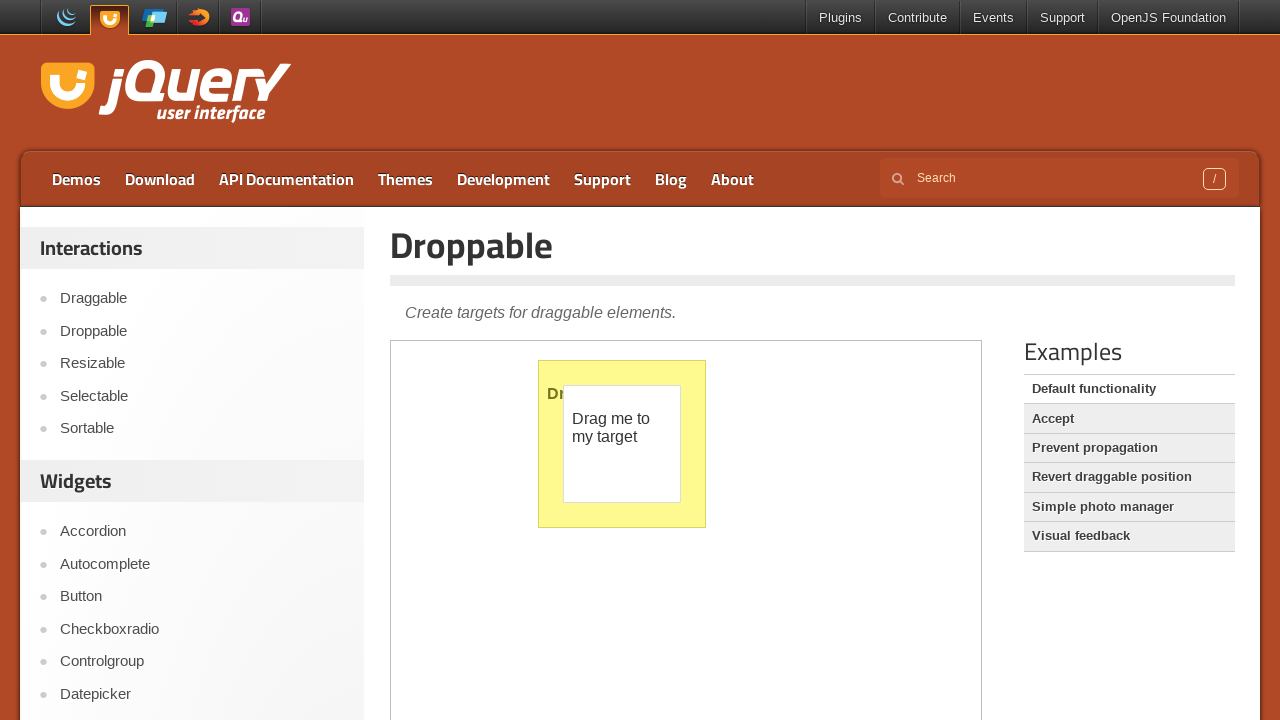